Tests dropdown selection functionality by iterating through and selecting each day of the week option in a select element

Starting URL: http://syntaxprojects.com/basic-select-dropdown-demo.php

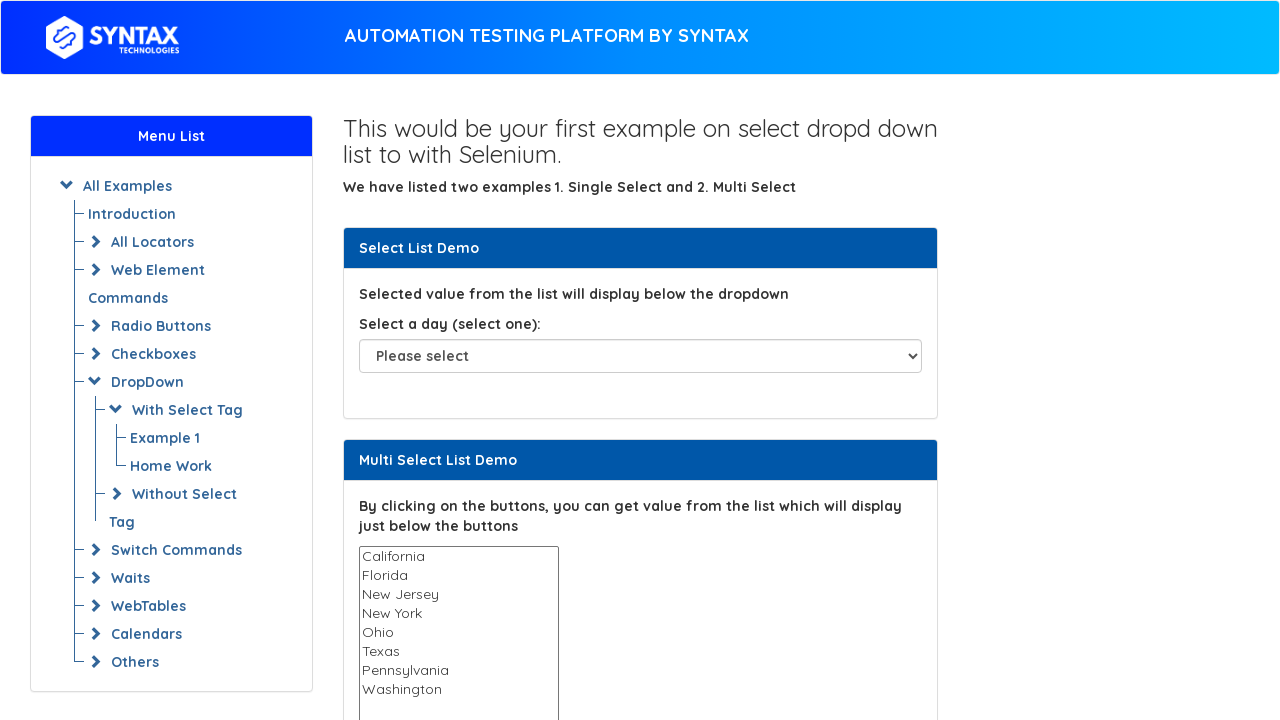

Located dropdown element with selector 'select#select-demo'
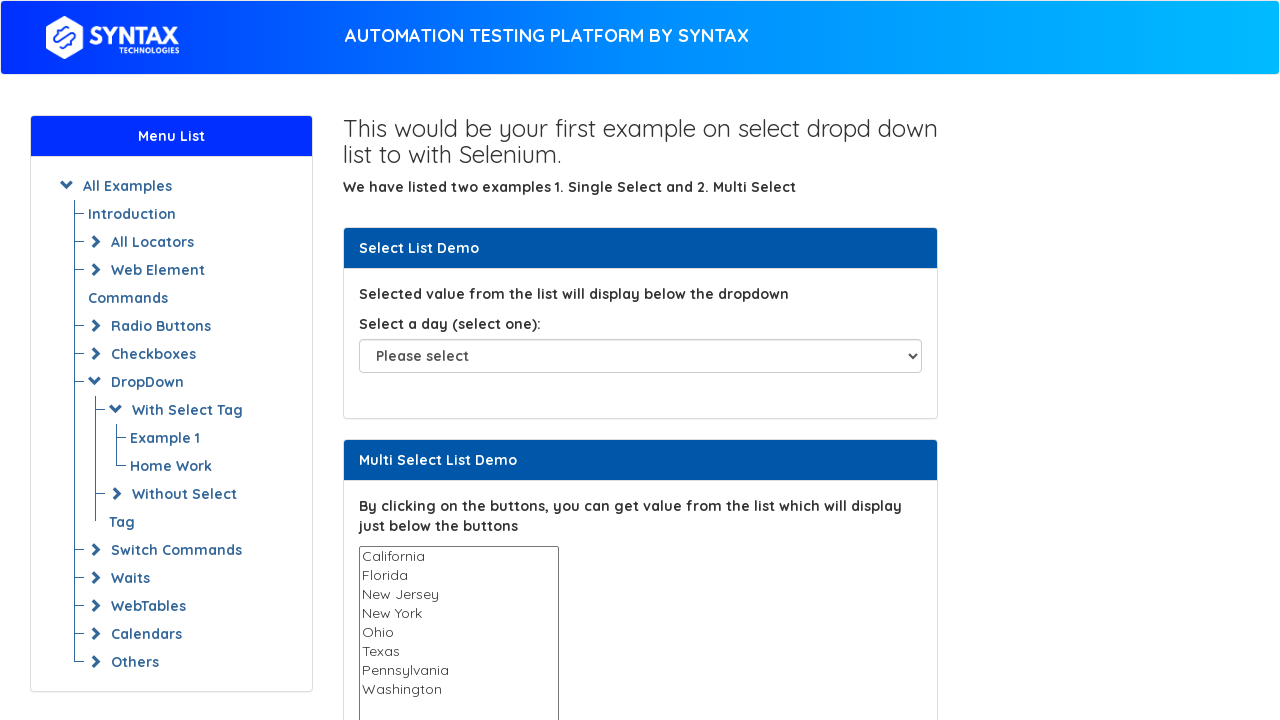

Clicked dropdown to open it at (640, 356) on select#select-demo
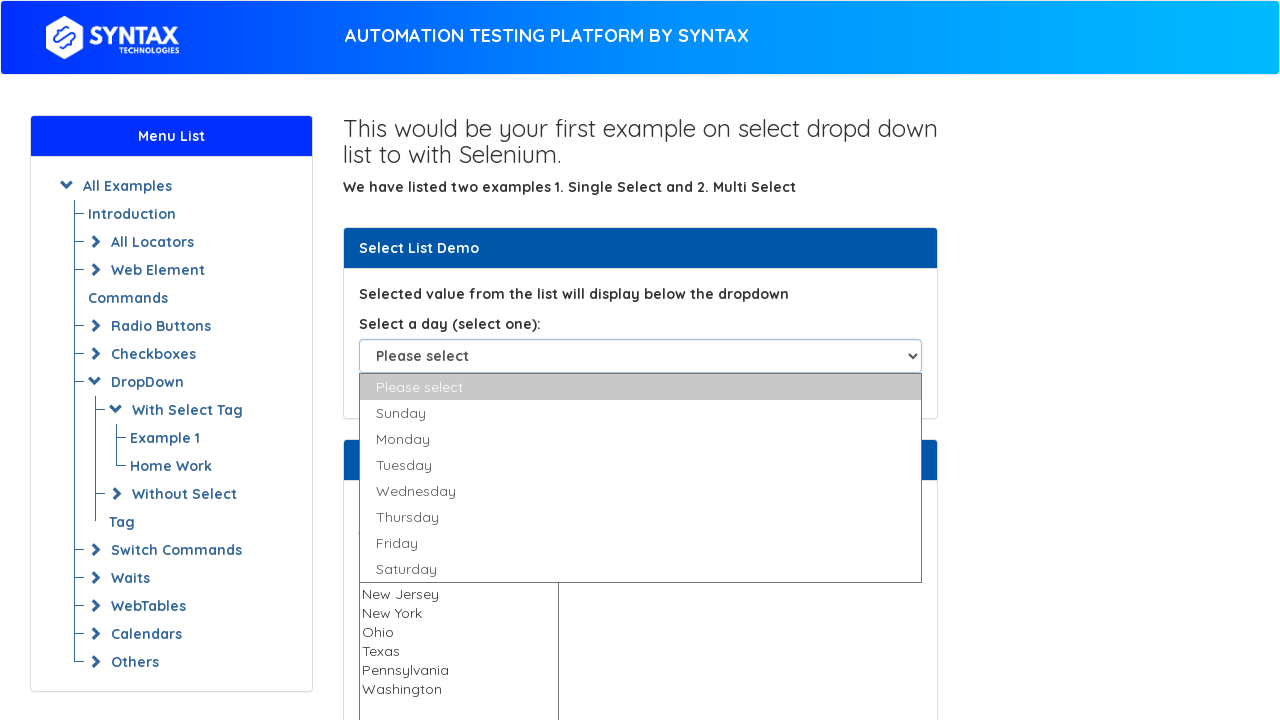

Selected dropdown option at index 1 on select#select-demo
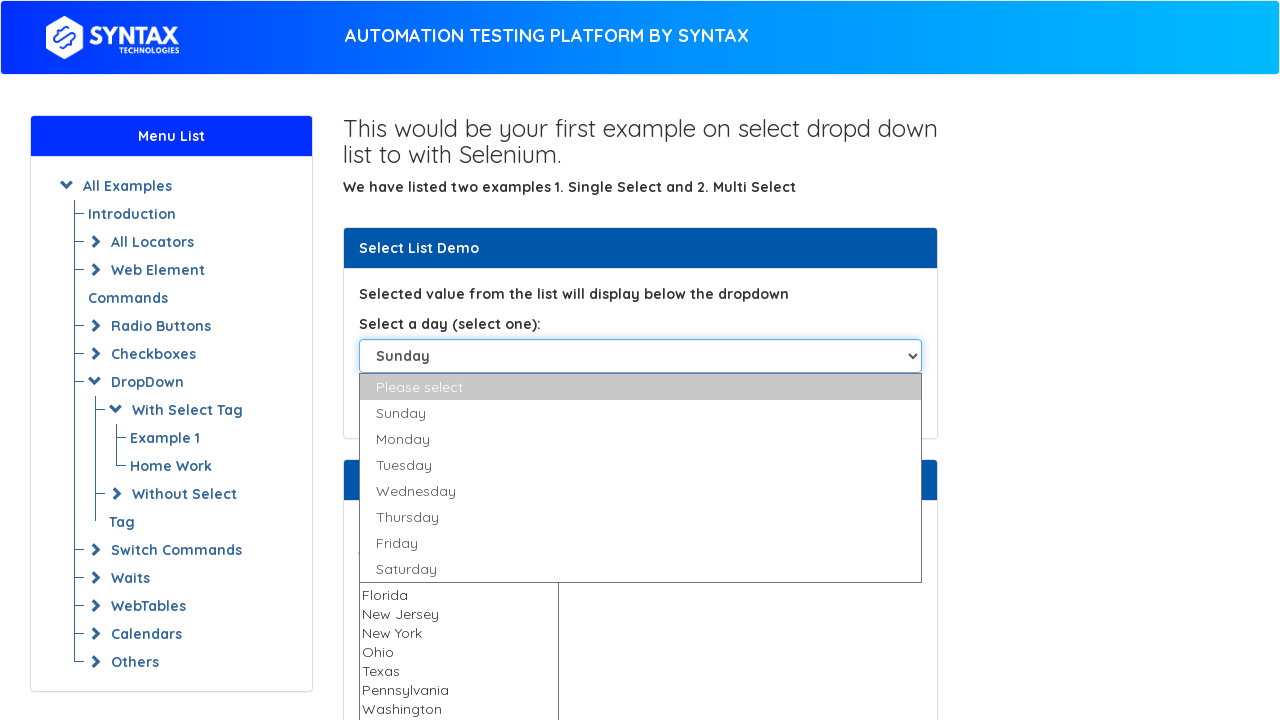

Waited 1 second after selecting index 1 for visibility
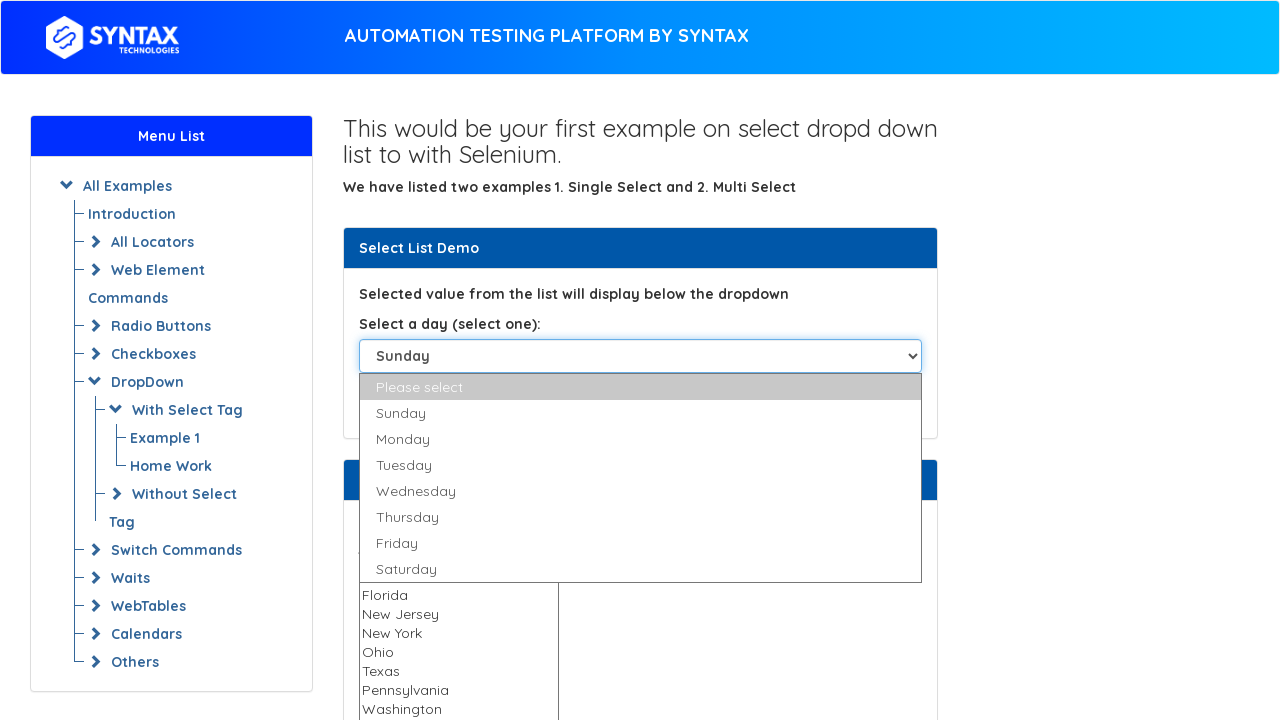

Selected dropdown option at index 2 on select#select-demo
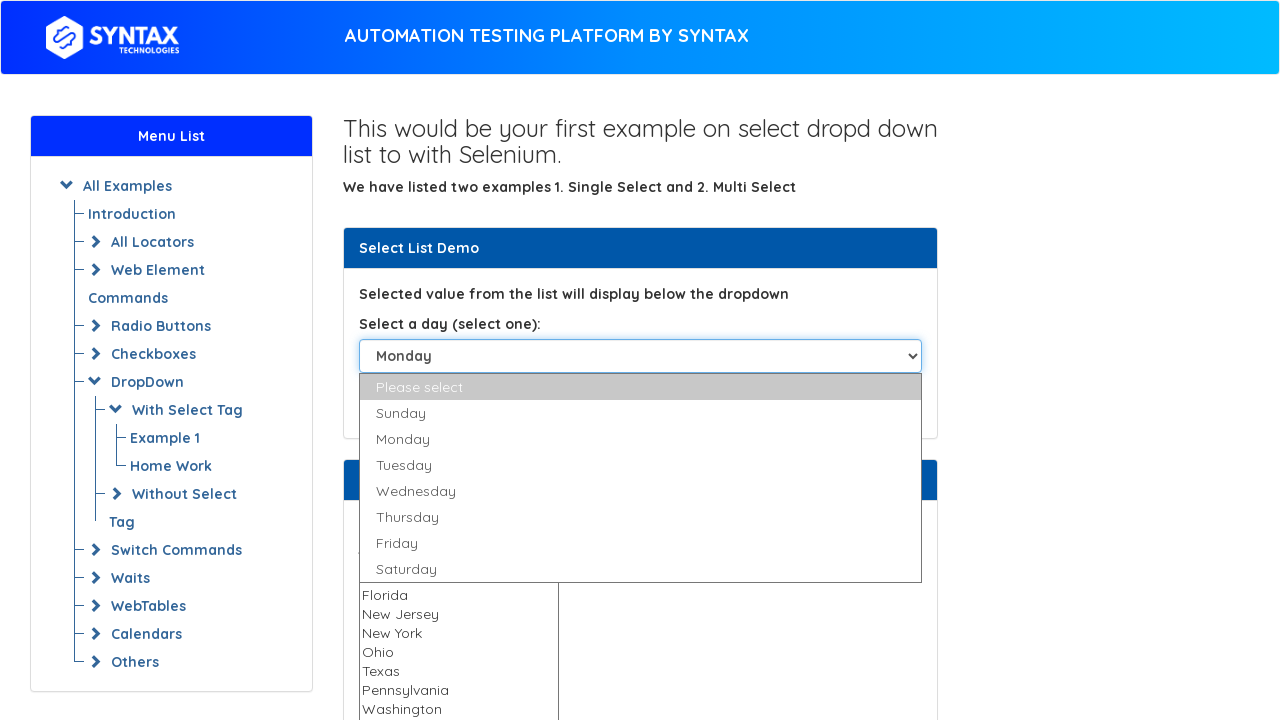

Waited 1 second after selecting index 2 for visibility
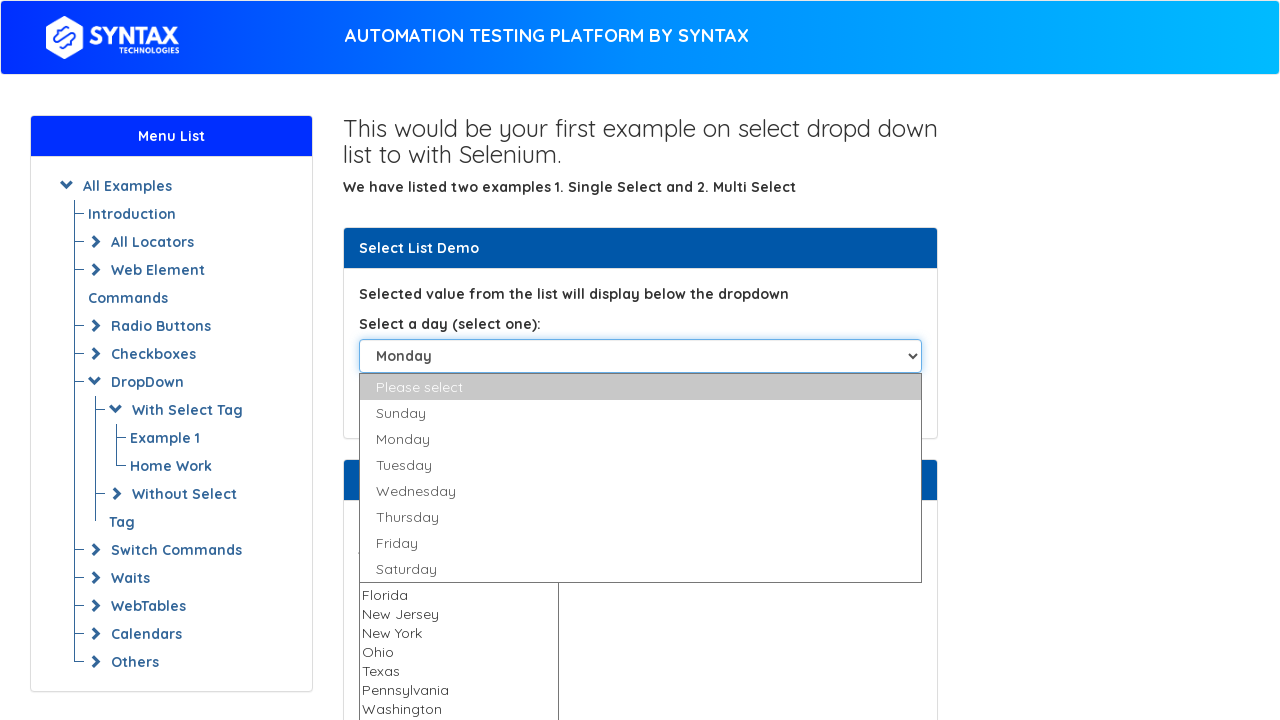

Selected dropdown option at index 3 on select#select-demo
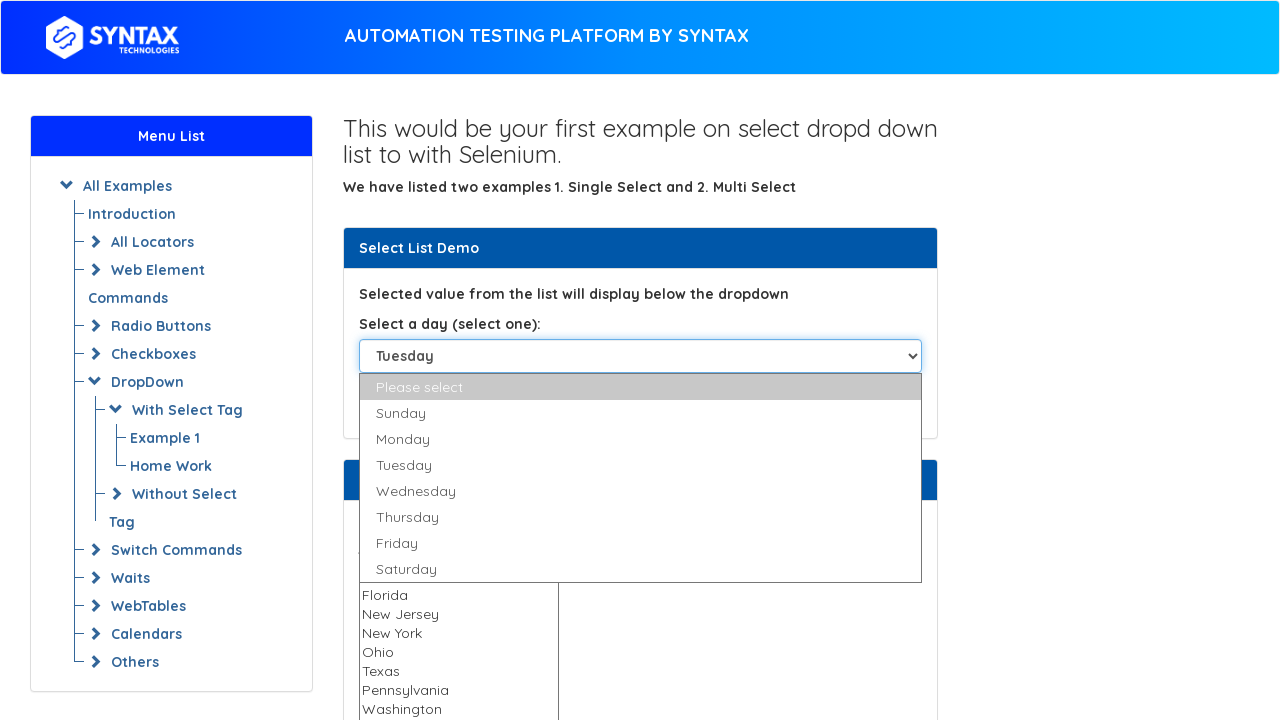

Waited 1 second after selecting index 3 for visibility
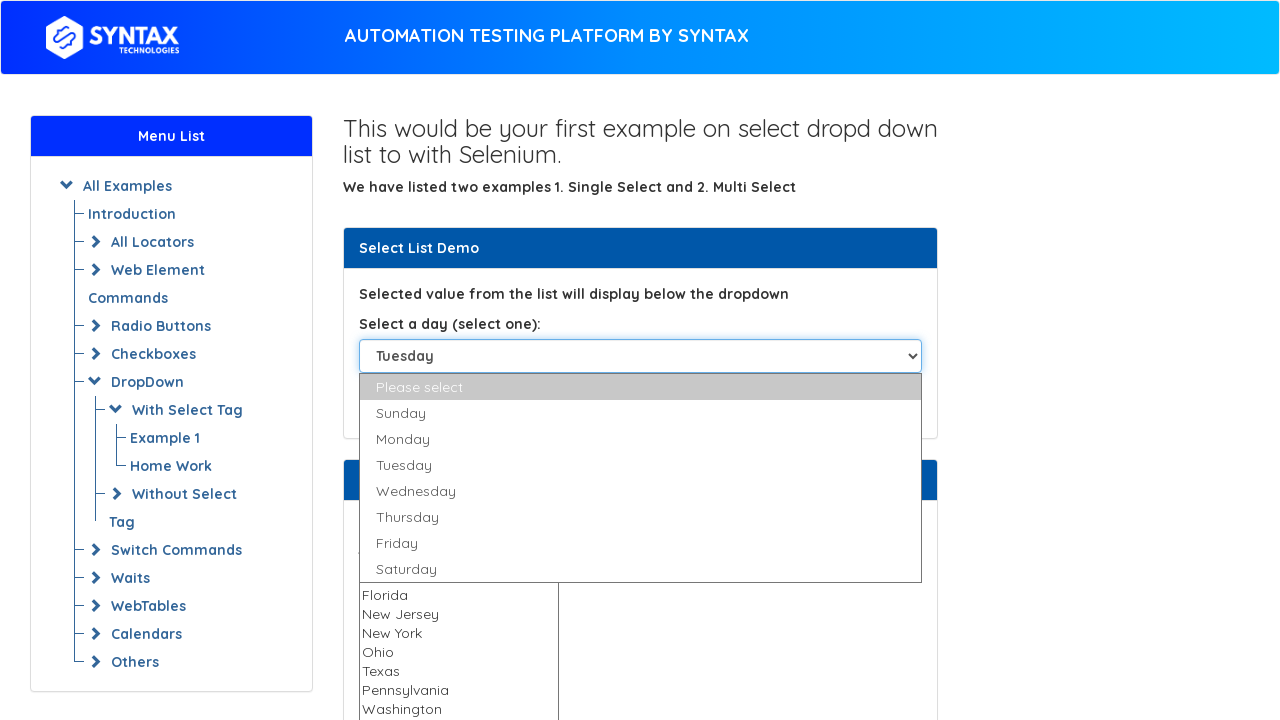

Selected dropdown option at index 4 on select#select-demo
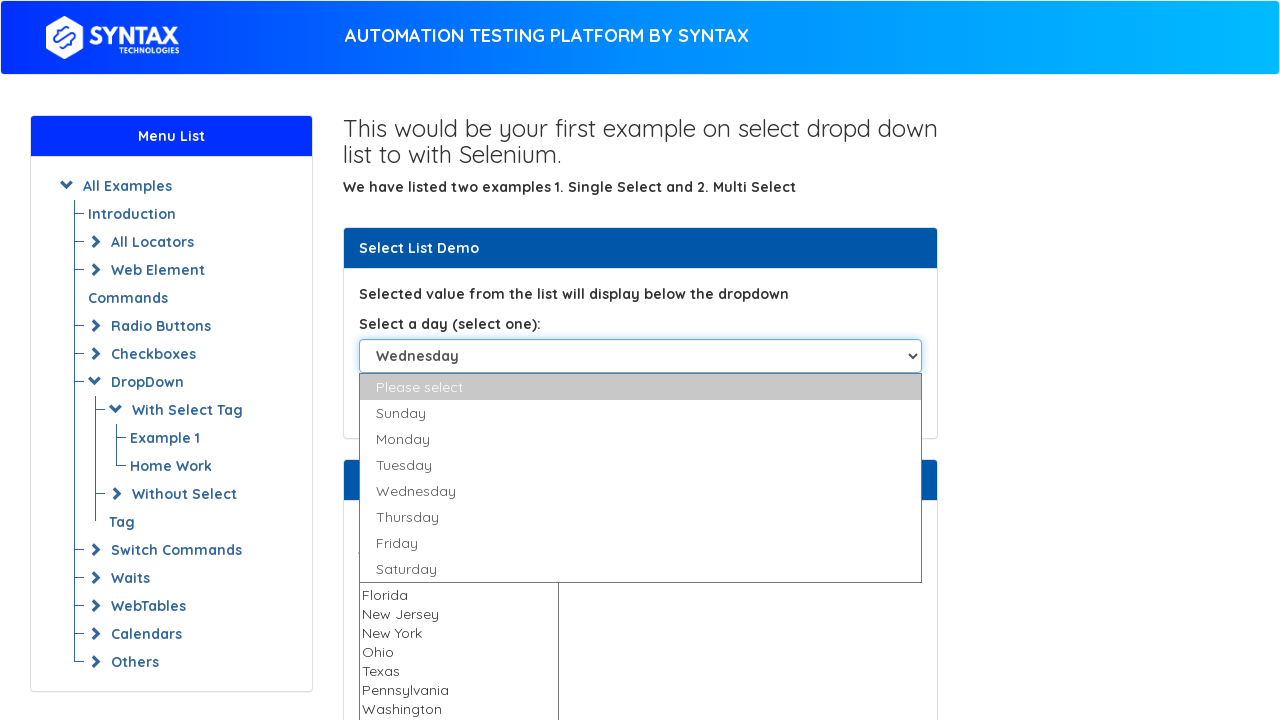

Waited 1 second after selecting index 4 for visibility
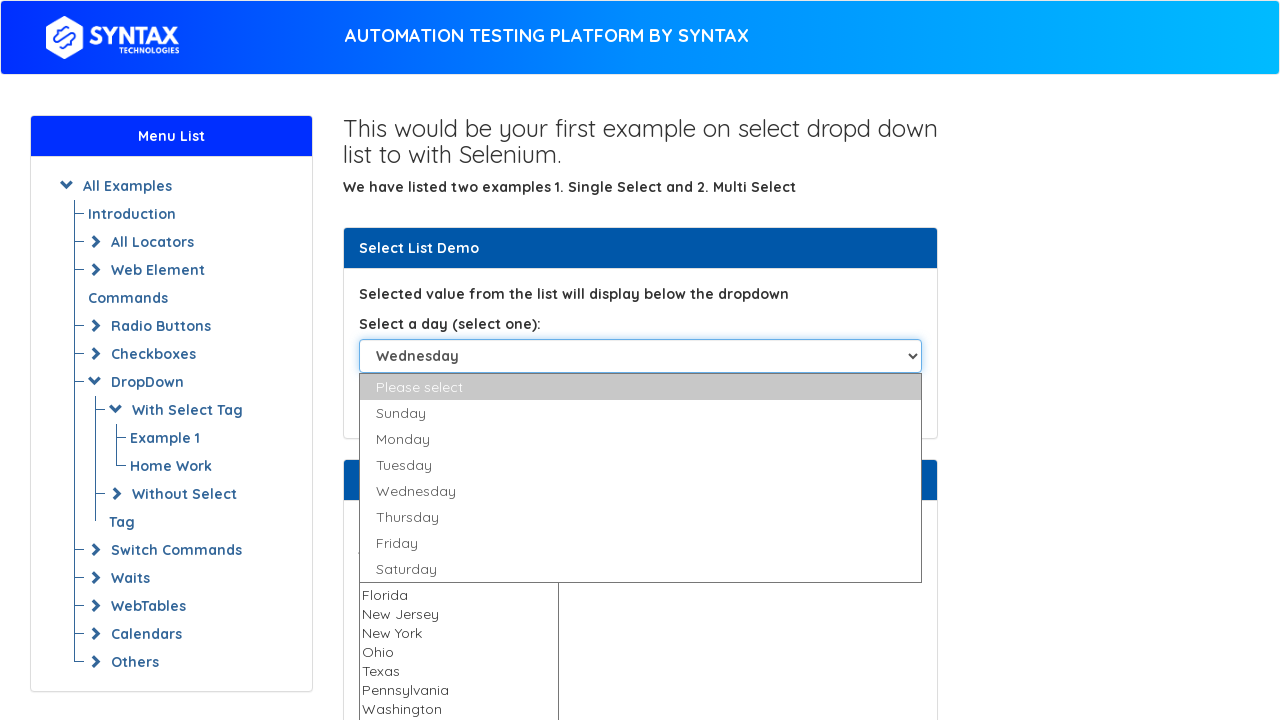

Selected dropdown option at index 5 on select#select-demo
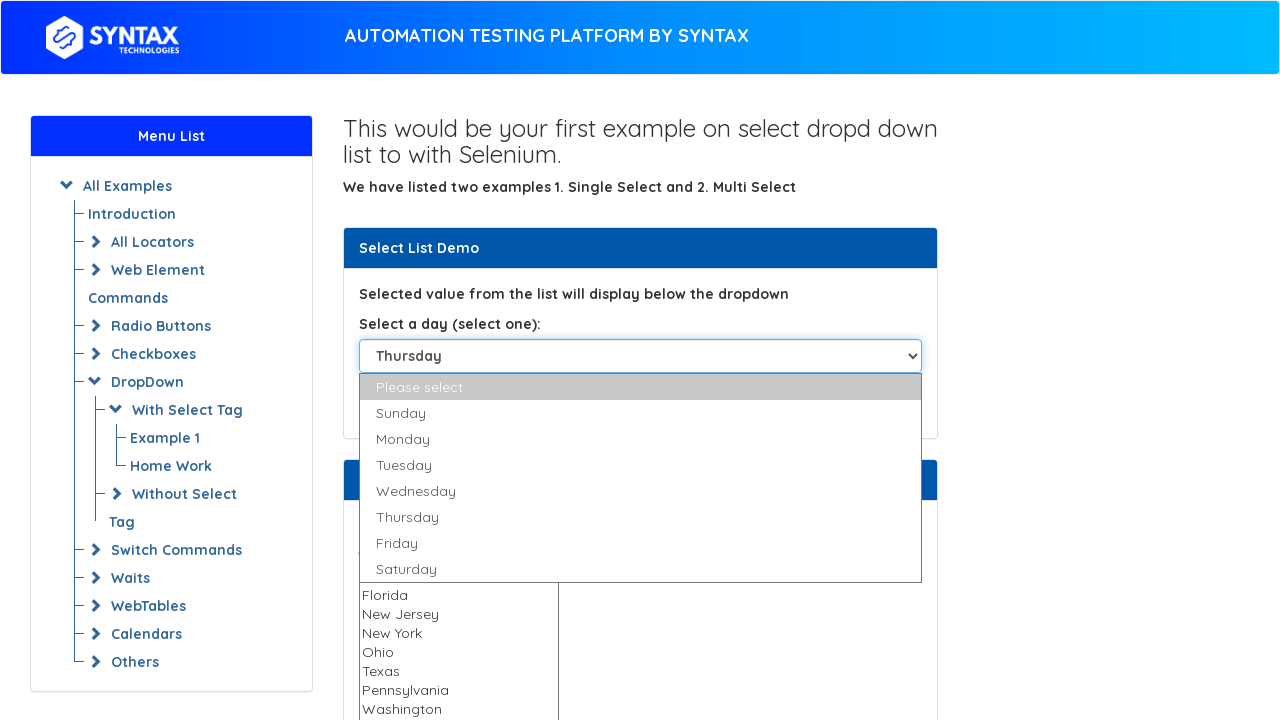

Waited 1 second after selecting index 5 for visibility
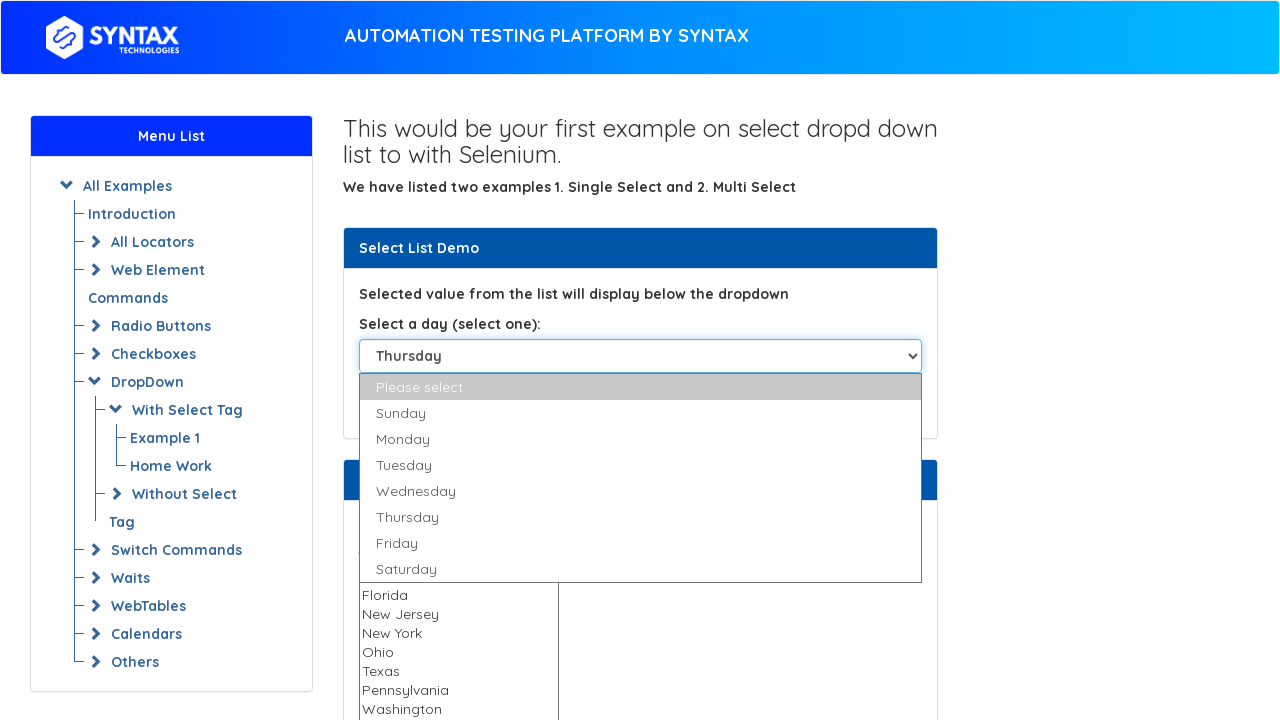

Selected dropdown option at index 6 on select#select-demo
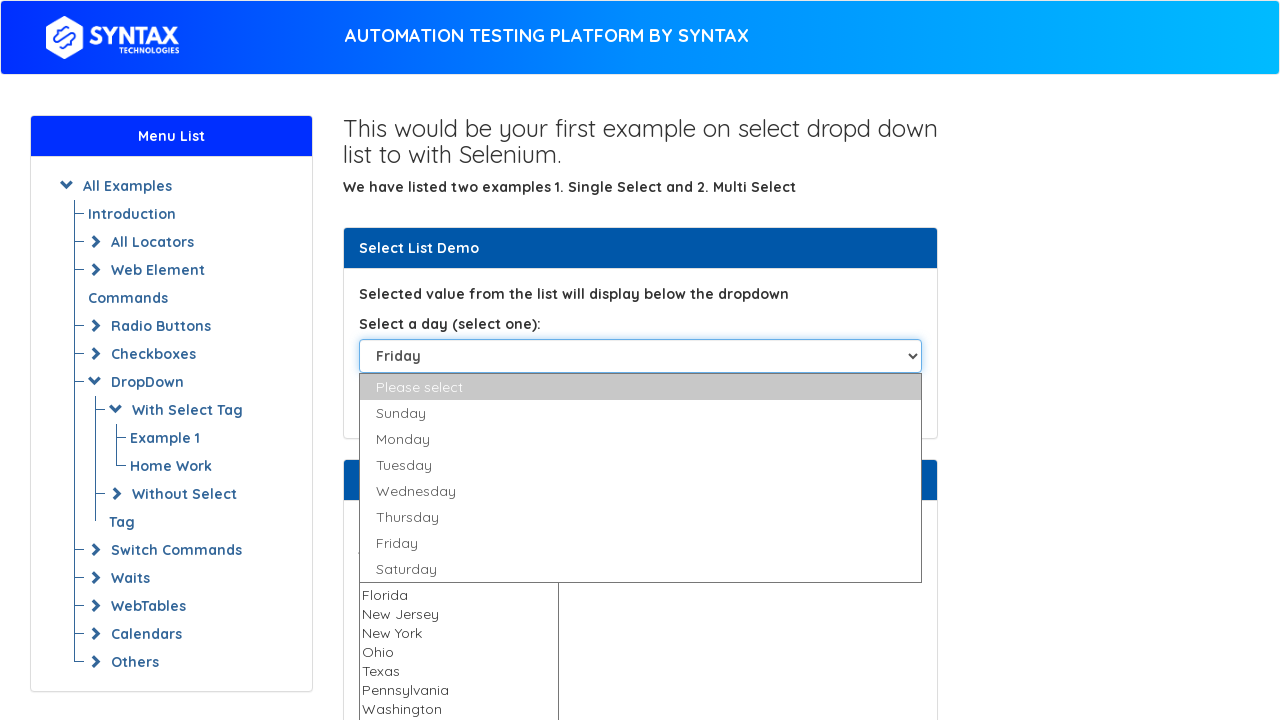

Waited 1 second after selecting index 6 for visibility
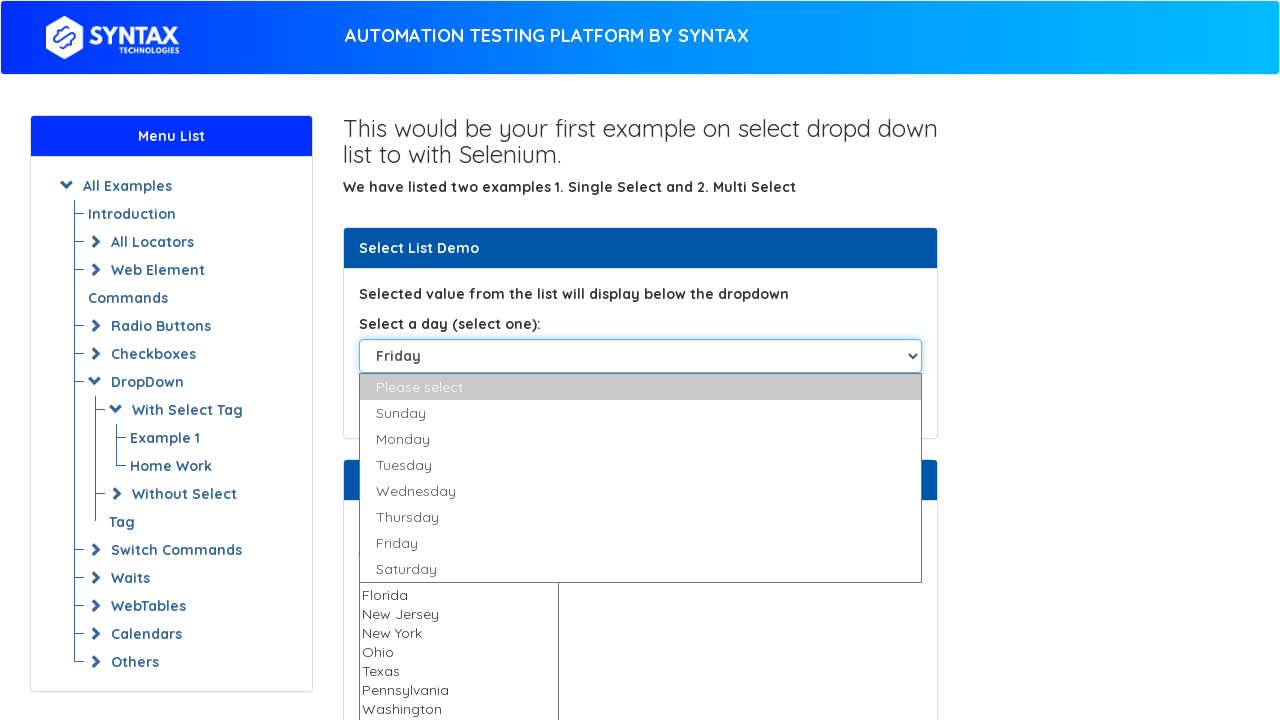

Selected dropdown option at index 7 on select#select-demo
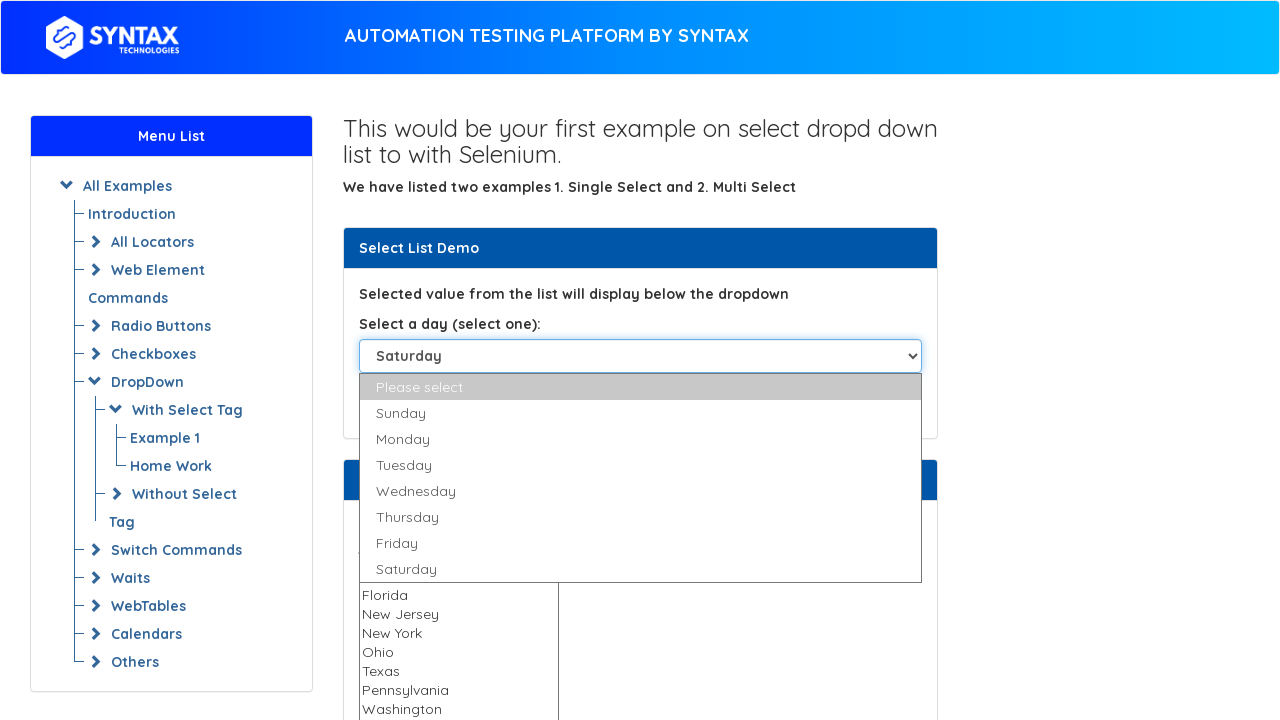

Waited 1 second after selecting index 7 for visibility
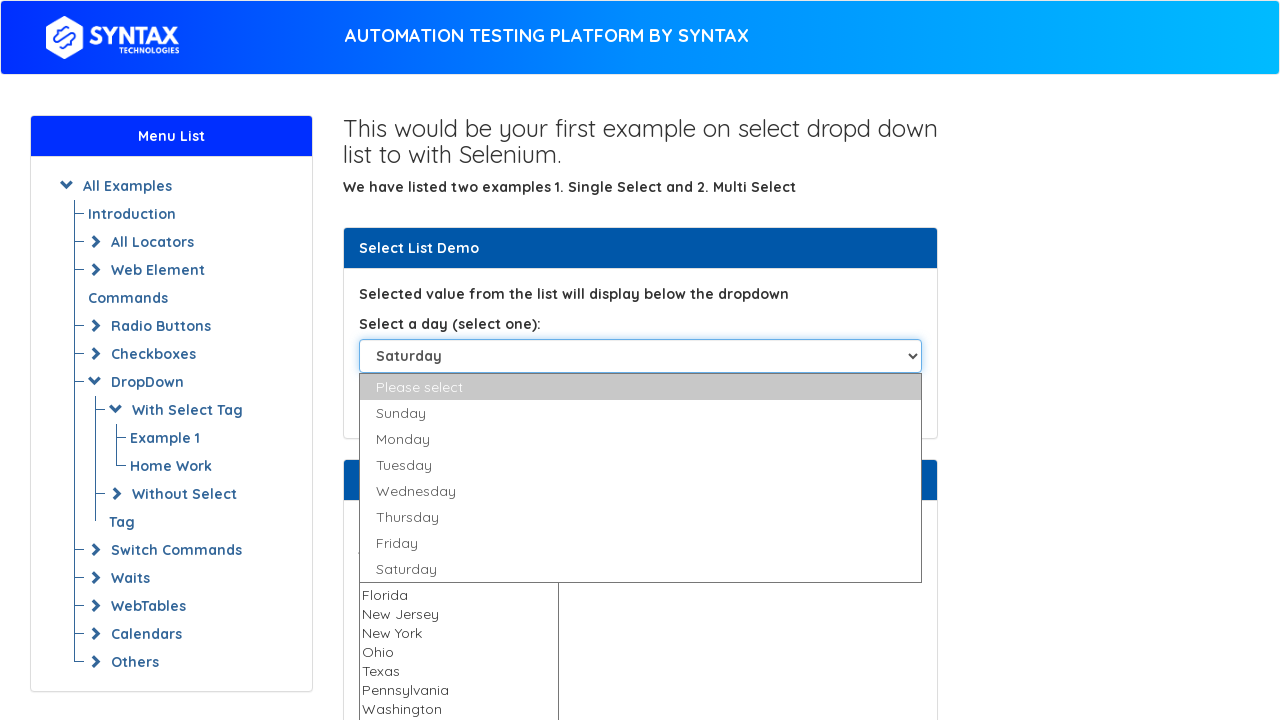

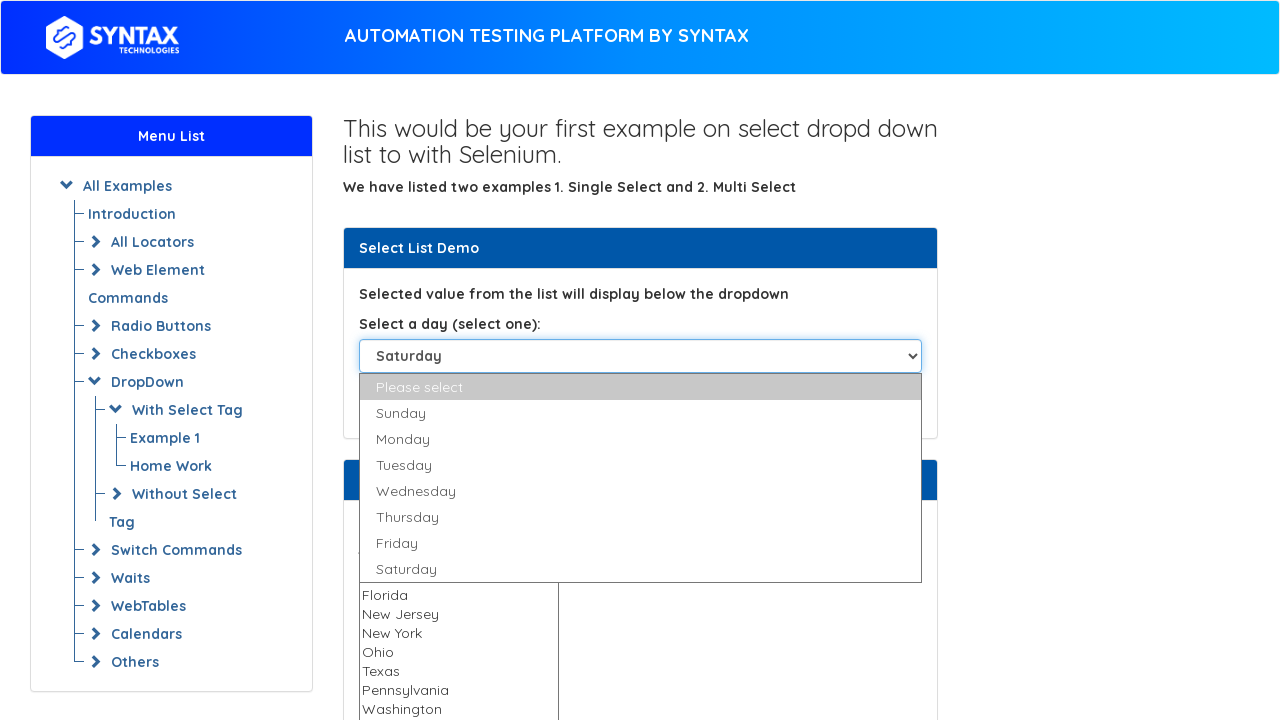